Tests static dropdown selection functionality by selecting currency options using three different methods: by index, by visible text, and by value.

Starting URL: https://rahulshettyacademy.com/dropdownsPractise/

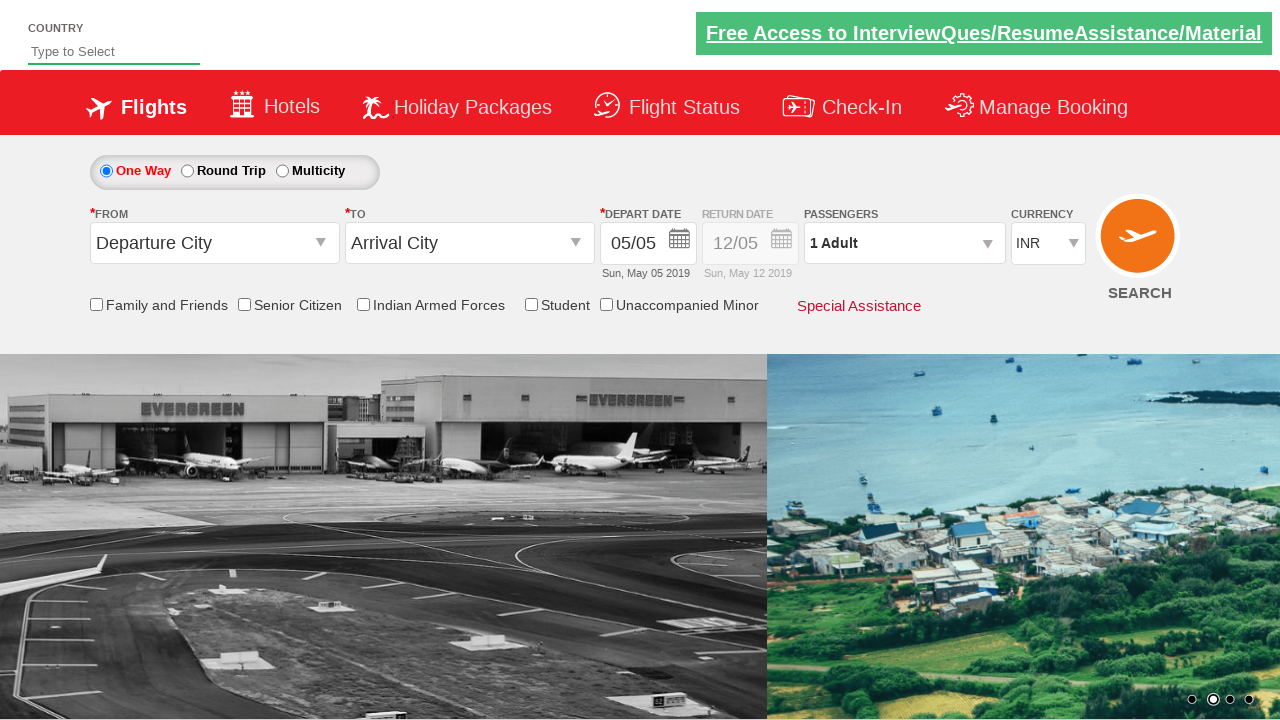

Selected dropdown option by index 3 (fourth option) on #ctl00_mainContent_DropDownListCurrency
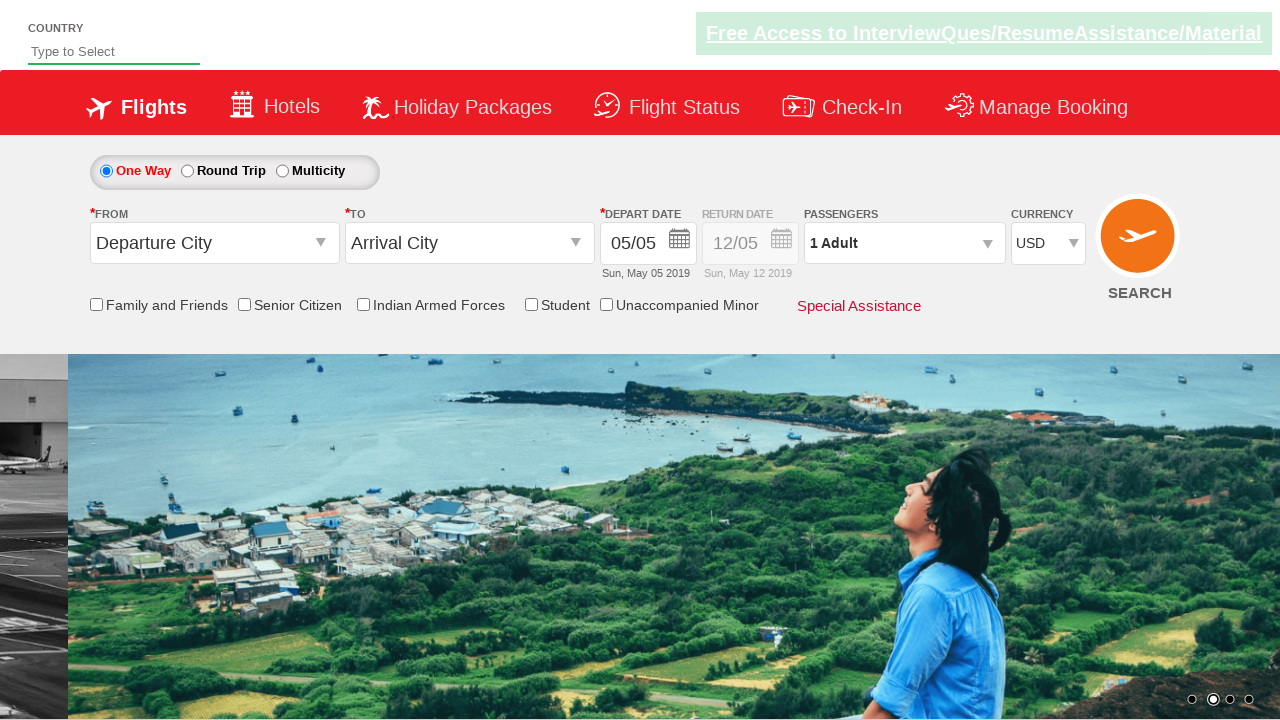

Selected dropdown option by visible text 'AED' on #ctl00_mainContent_DropDownListCurrency
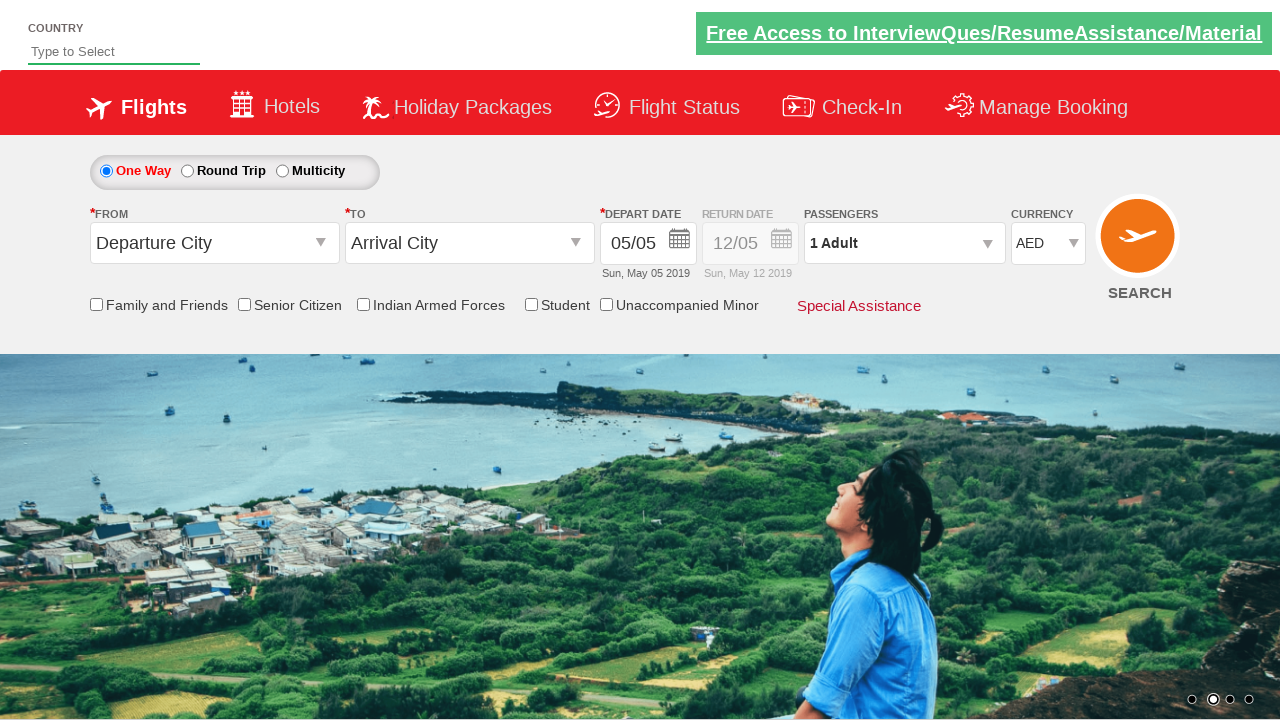

Selected dropdown option by value 'INR' on #ctl00_mainContent_DropDownListCurrency
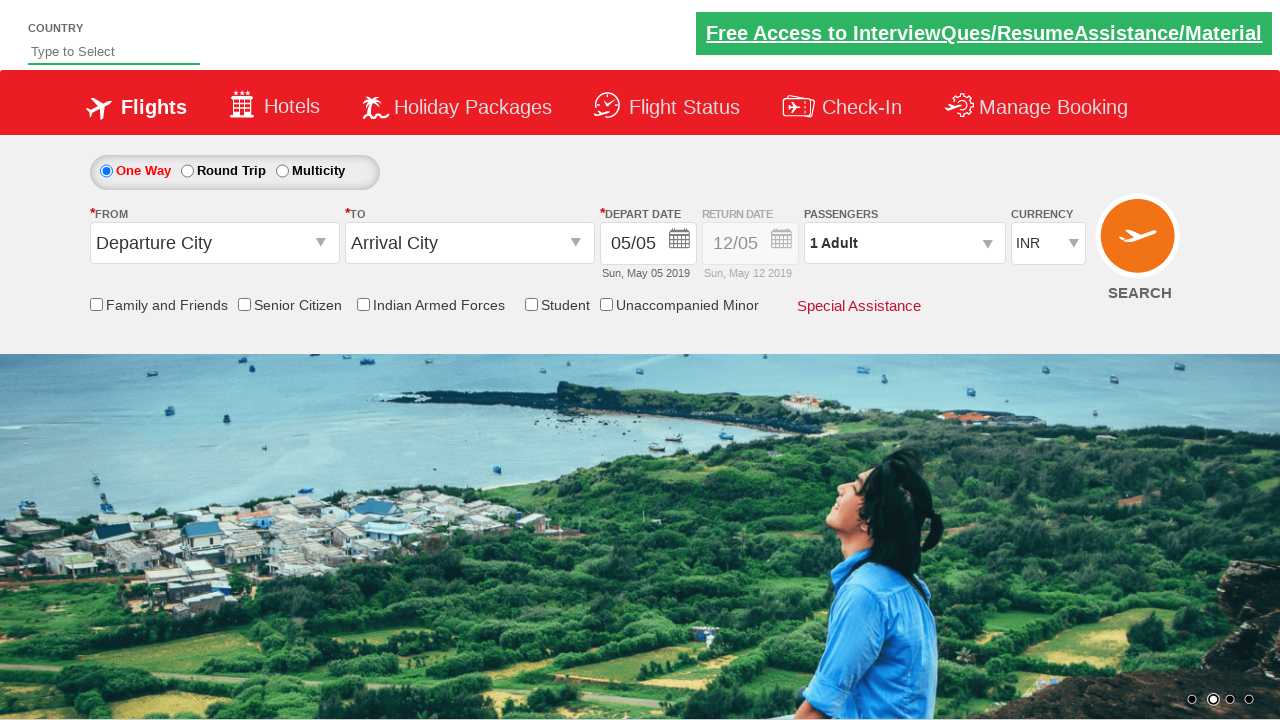

Waited 500ms for final selection to be applied
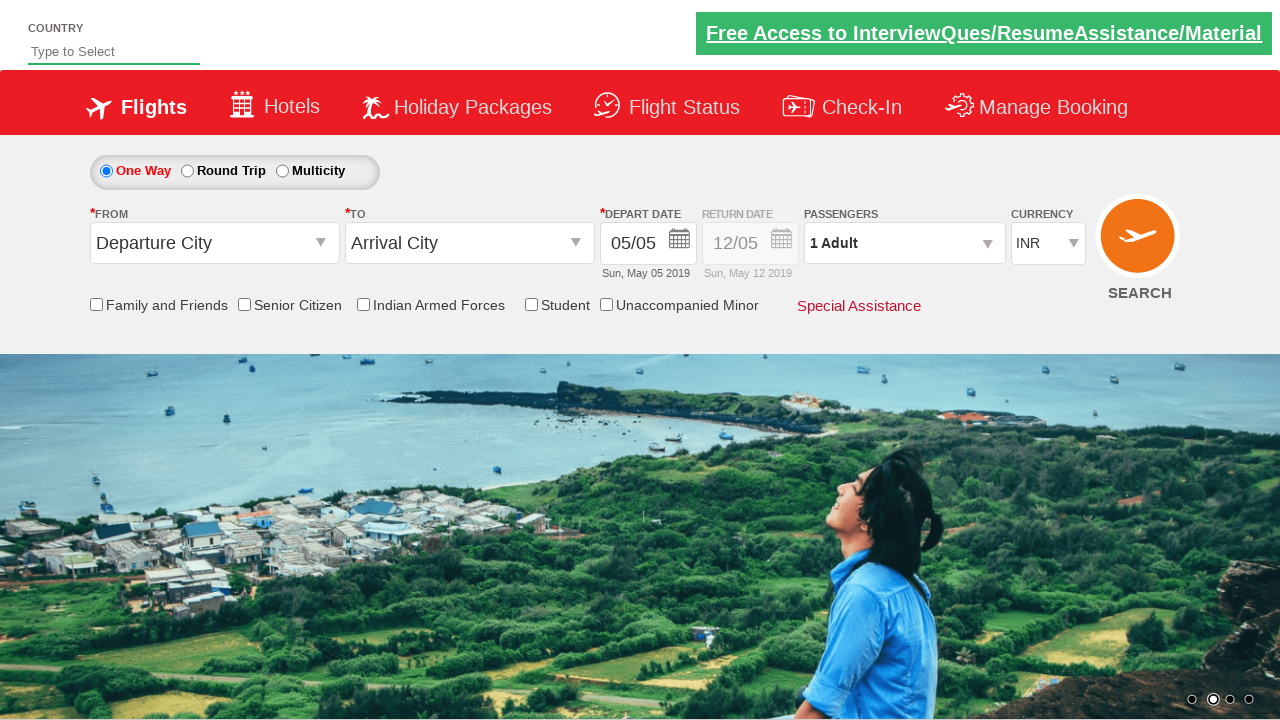

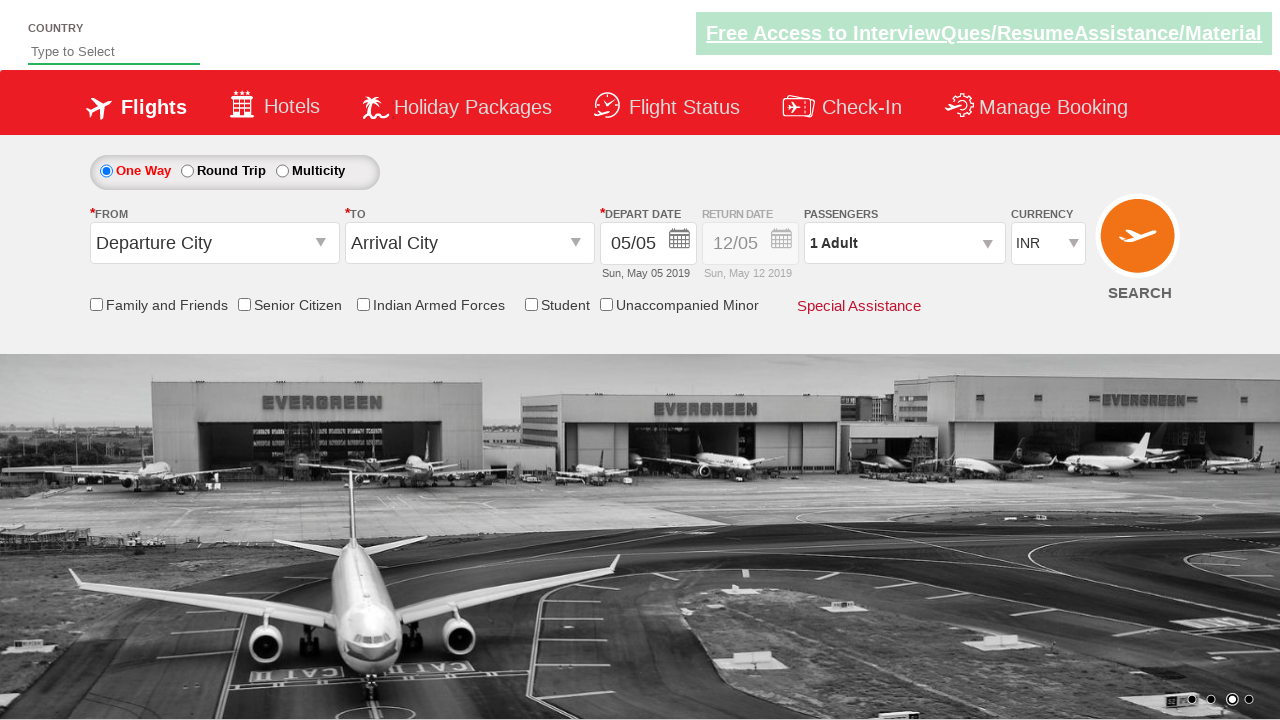